Tests jQuery UI slider functionality by switching to the demo iframe and dragging the slider handle to a new position using mouse actions.

Starting URL: http://jqueryui.com/slider/

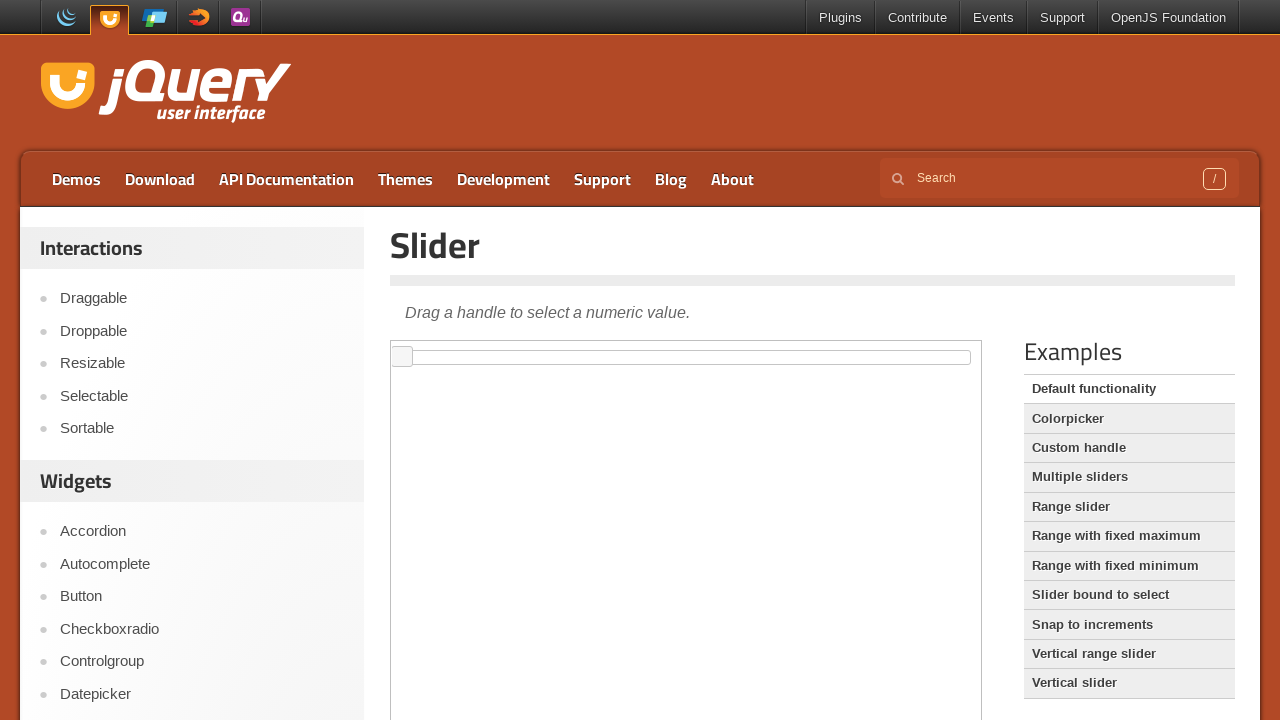

Located the demo iframe containing the slider
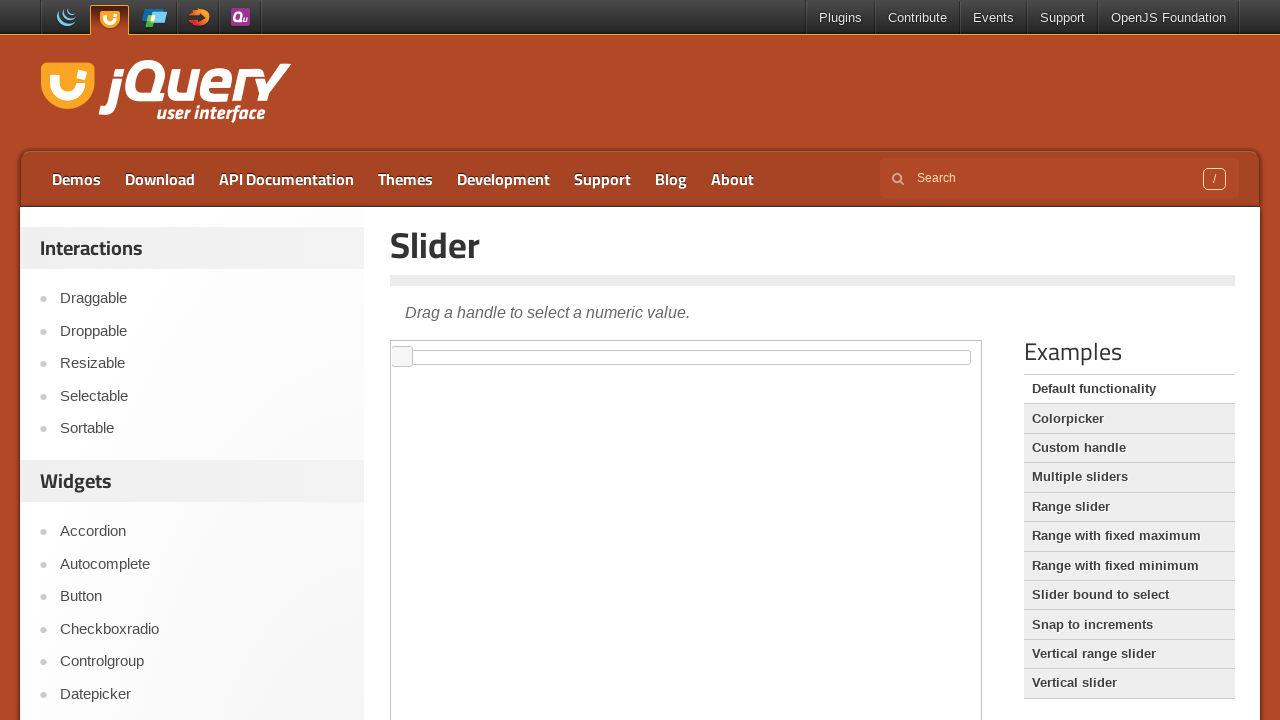

Located the slider element
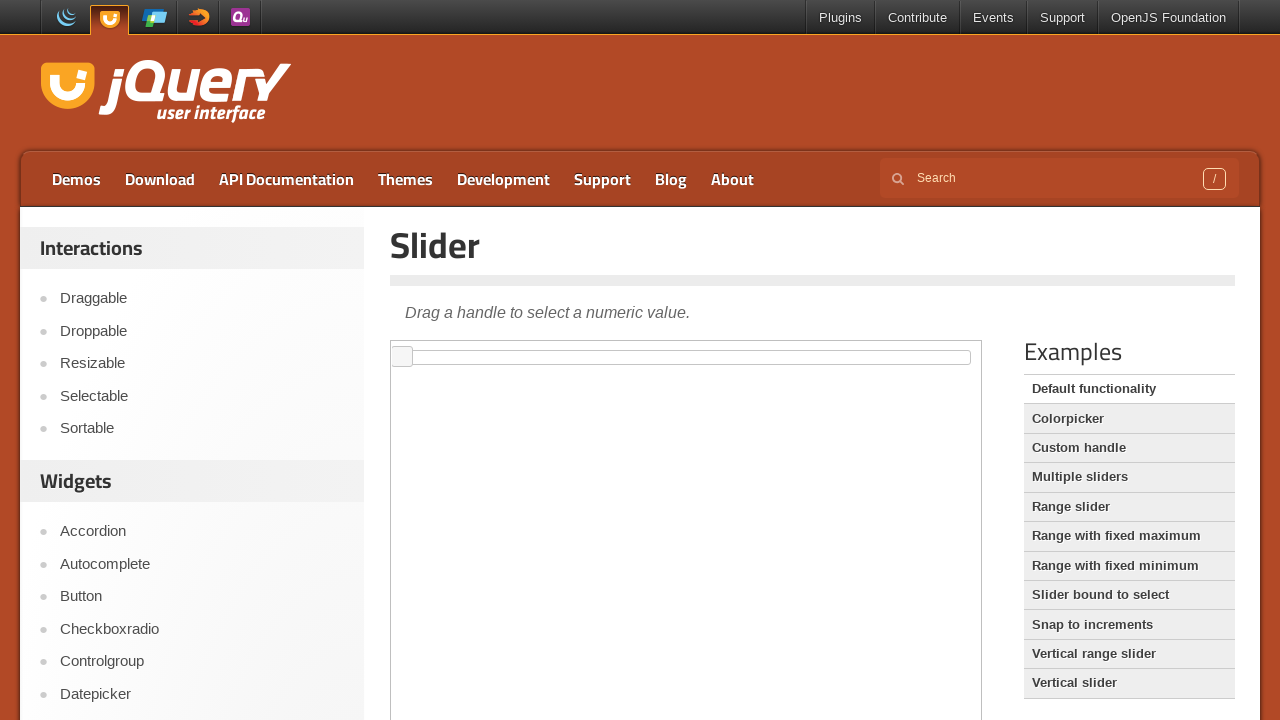

Slider became visible
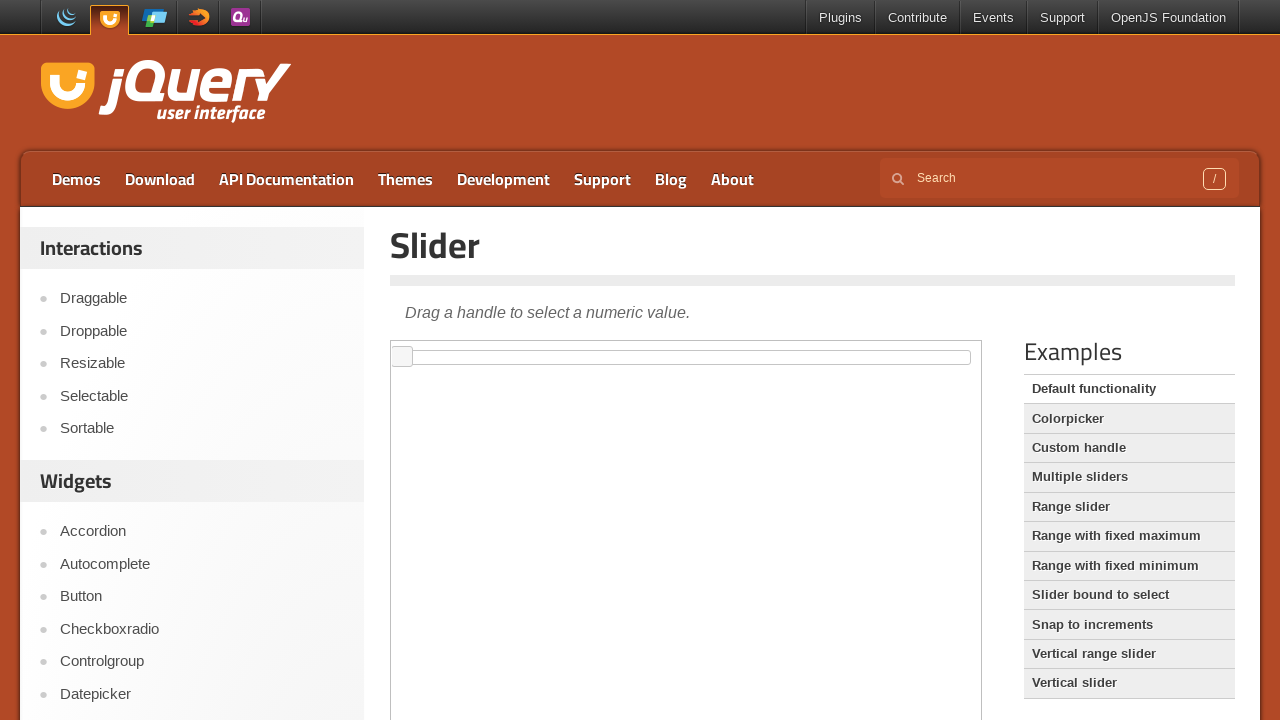

Retrieved slider bounding box coordinates
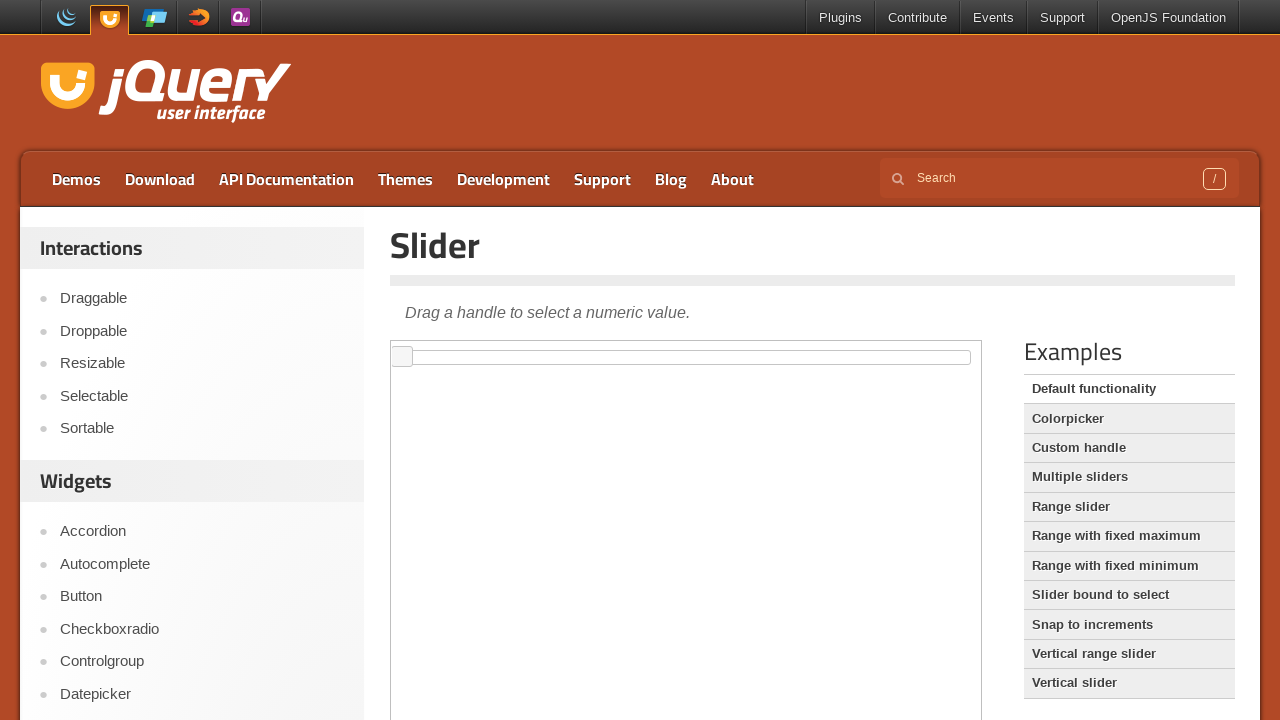

Located the slider handle element
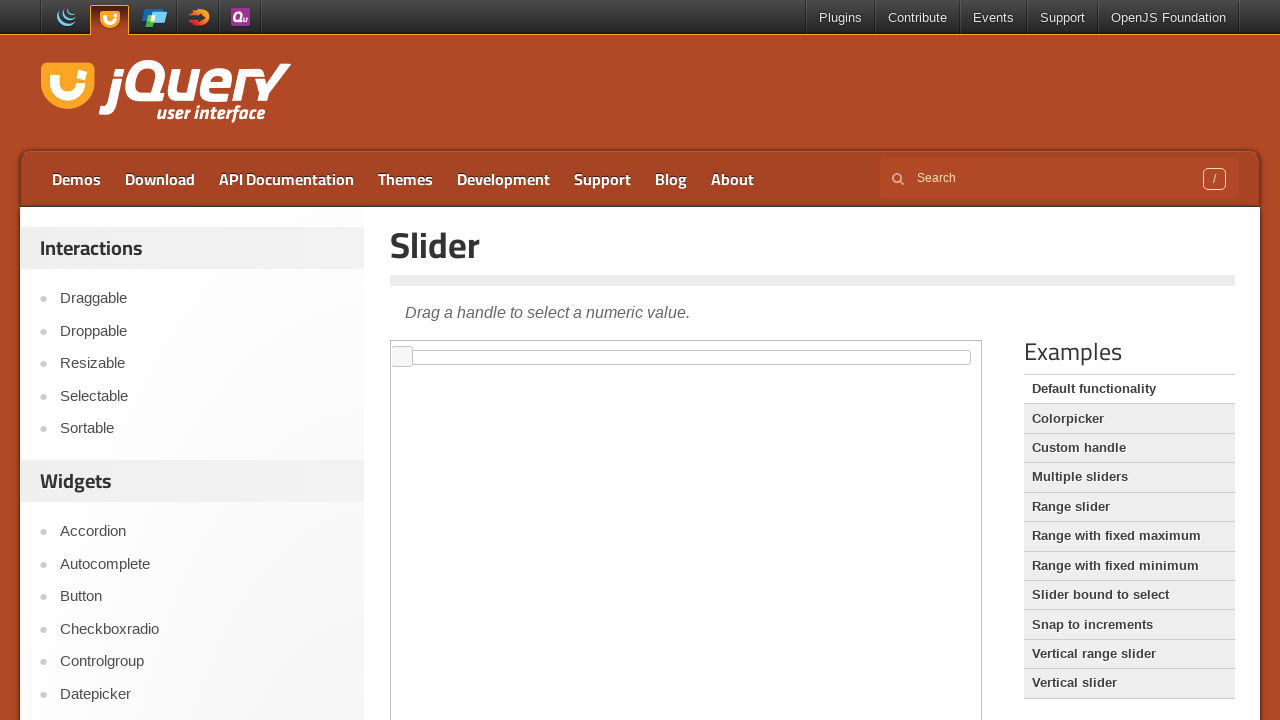

Retrieved slider handle bounding box coordinates
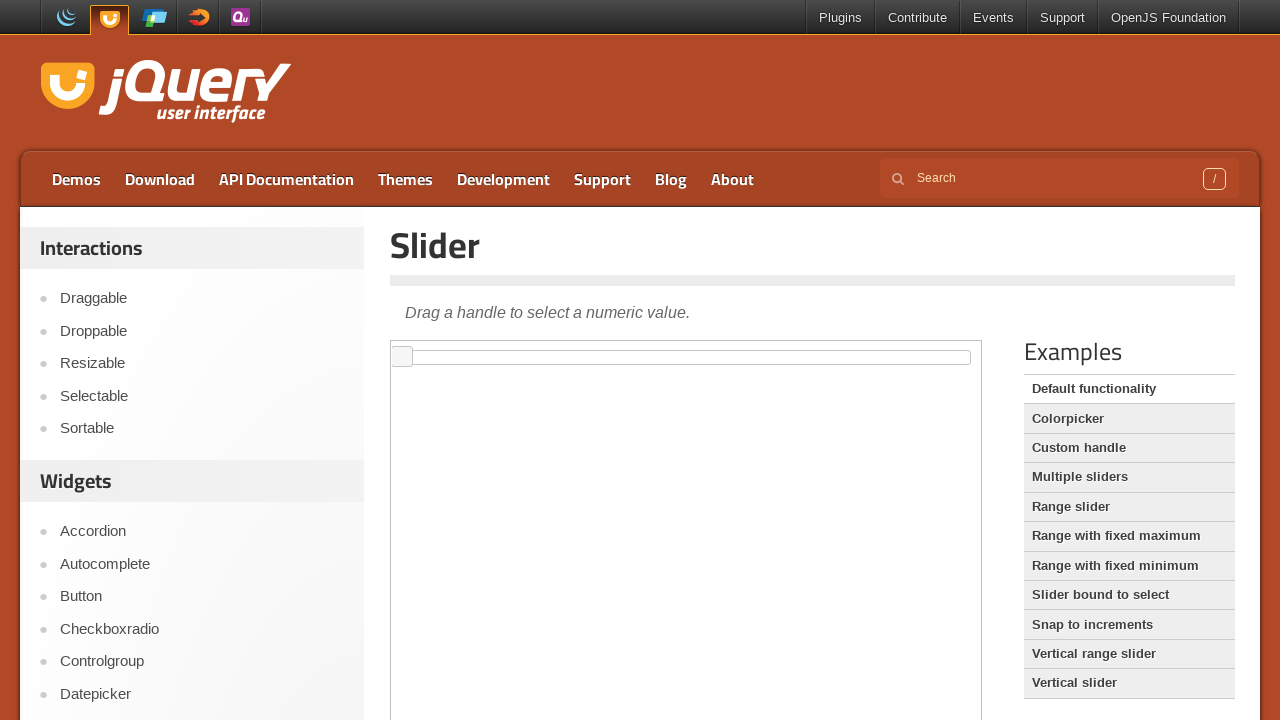

Dragged slider handle to the right (approximately 200 pixels) at (701, 361)
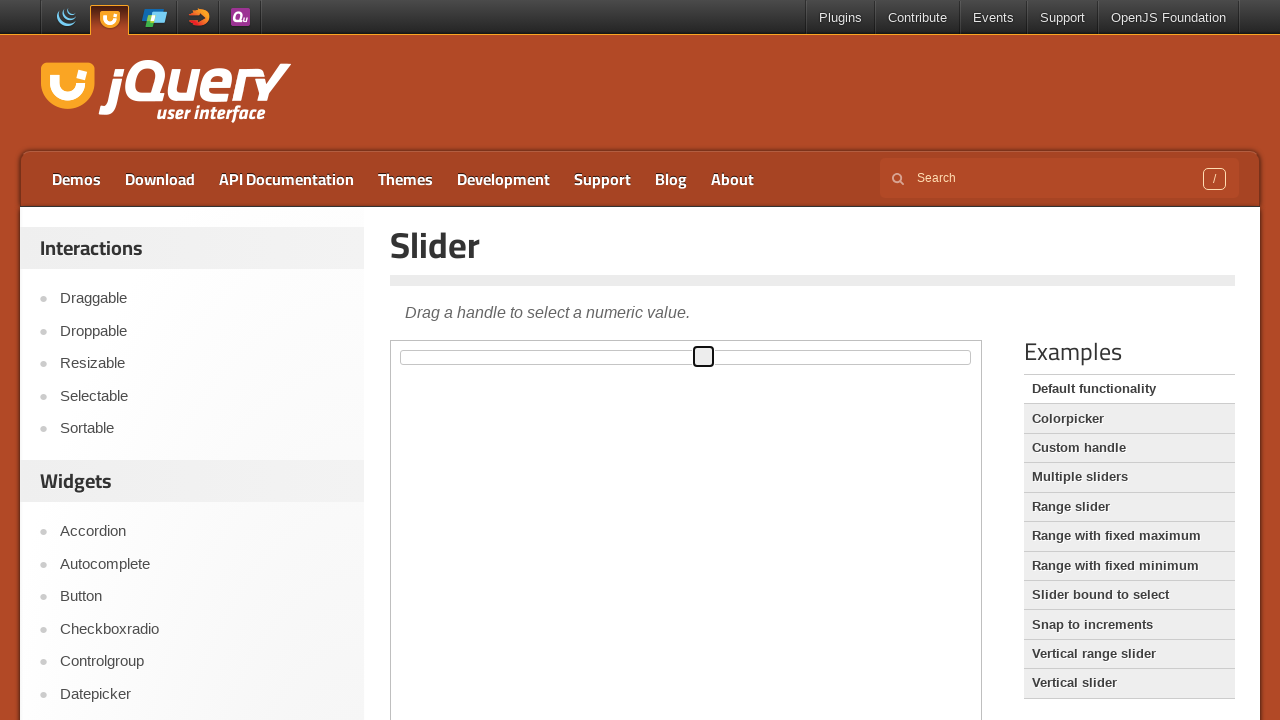

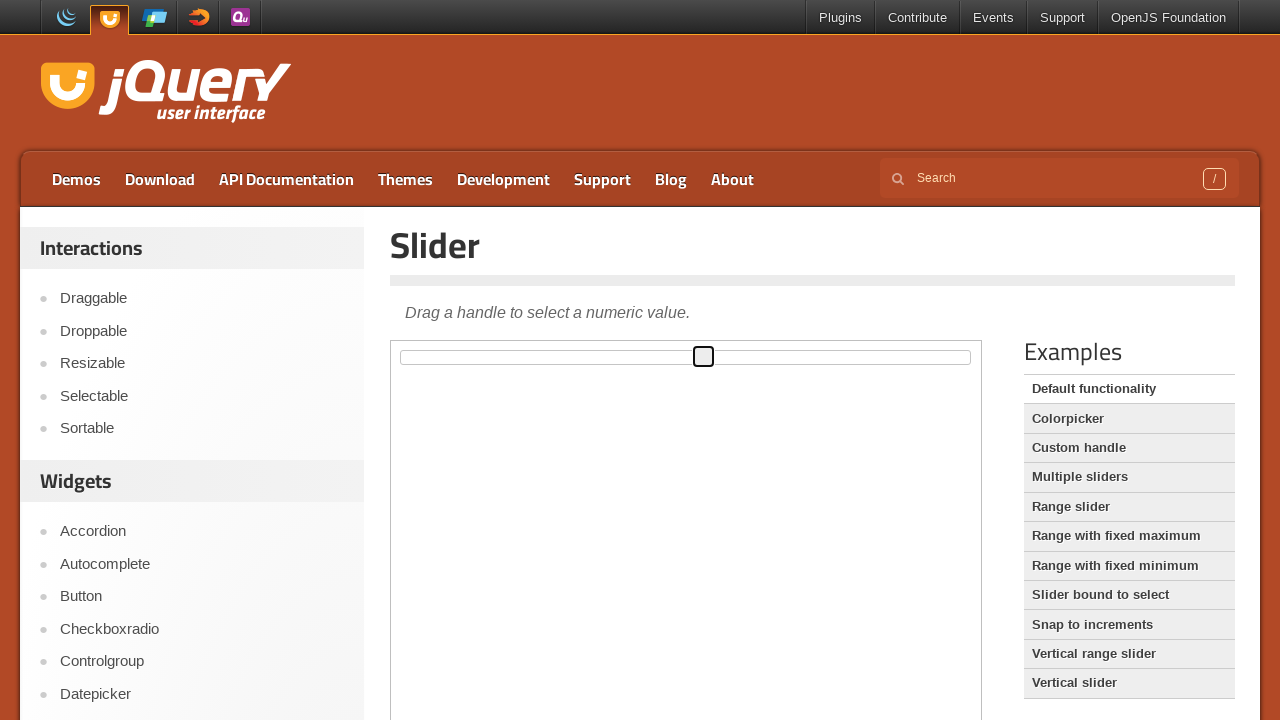